Navigates to a practice automation page and locates a table row where the price equals 25

Starting URL: https://www.rahulshettyacademy.com/AutomationPractice/

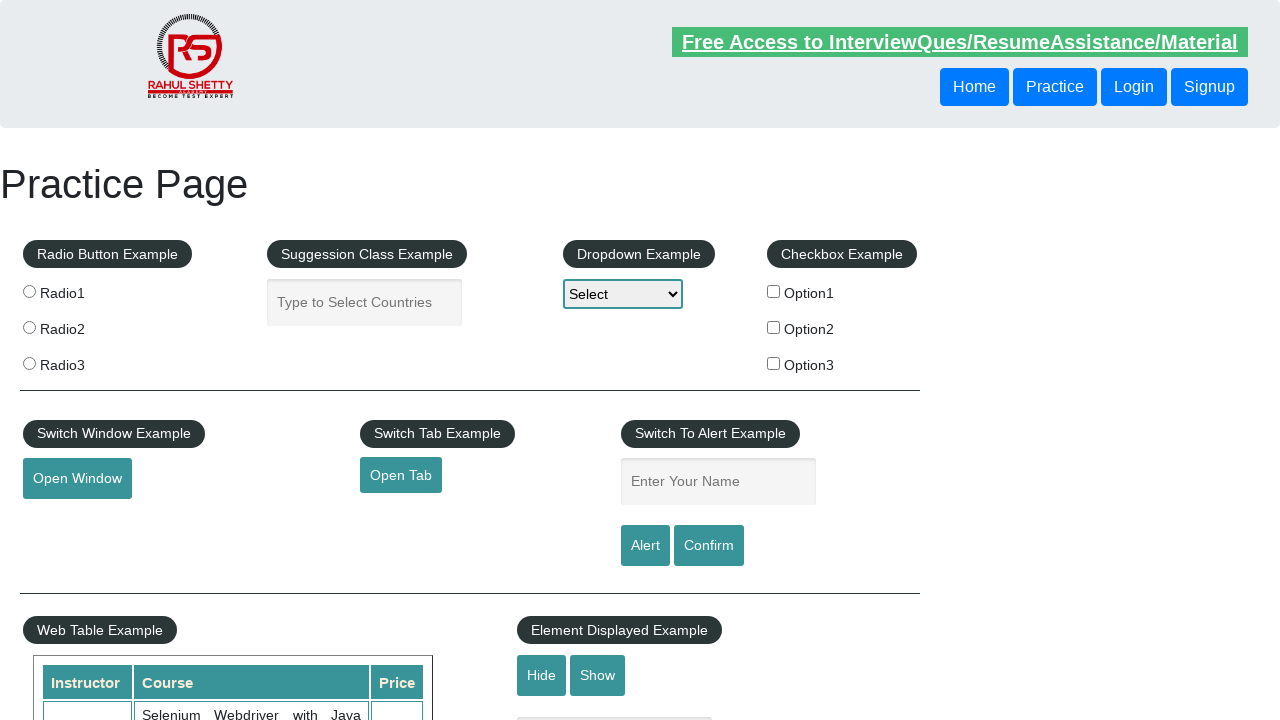

Waited for product table to load
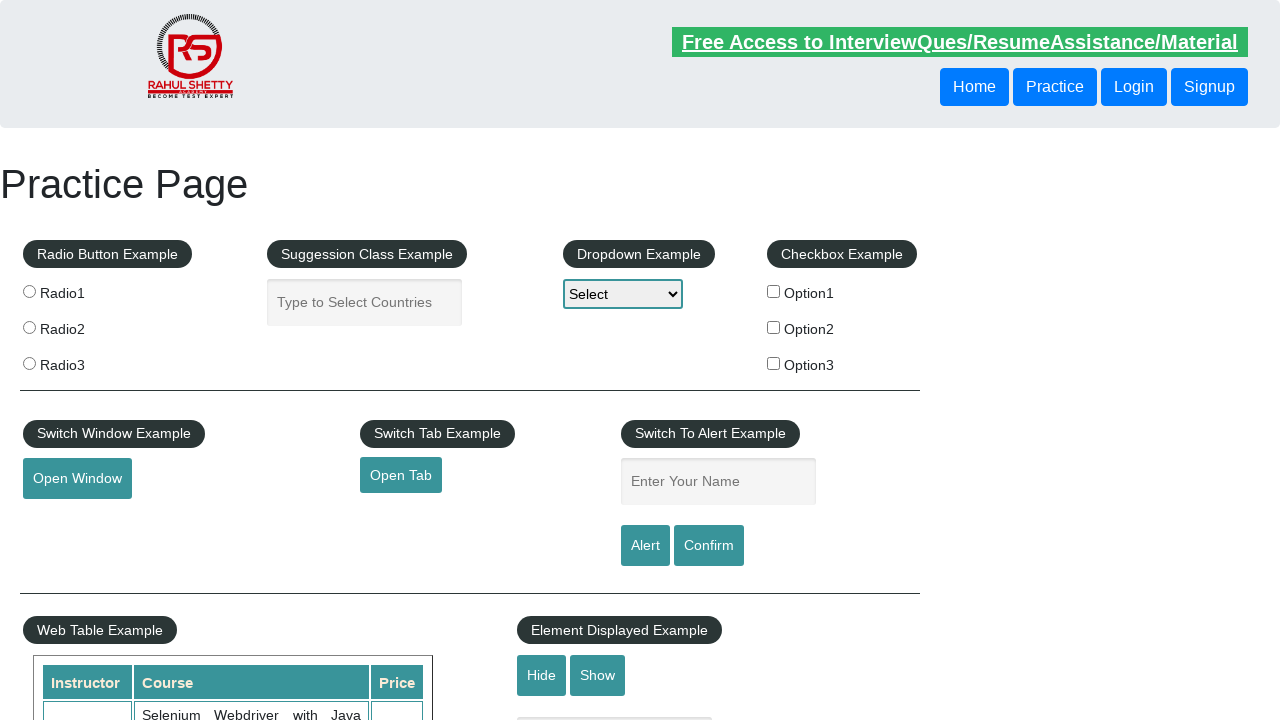

Located all table rows in product table
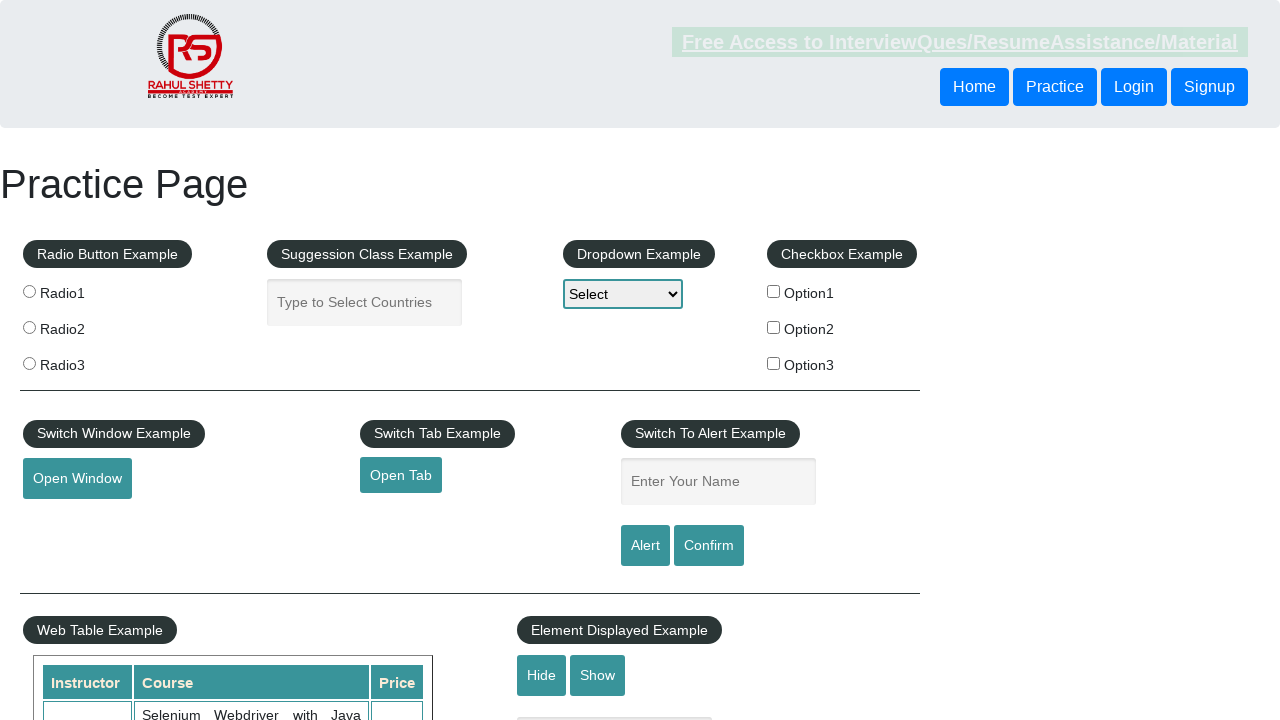

Found table row with price equal to 25
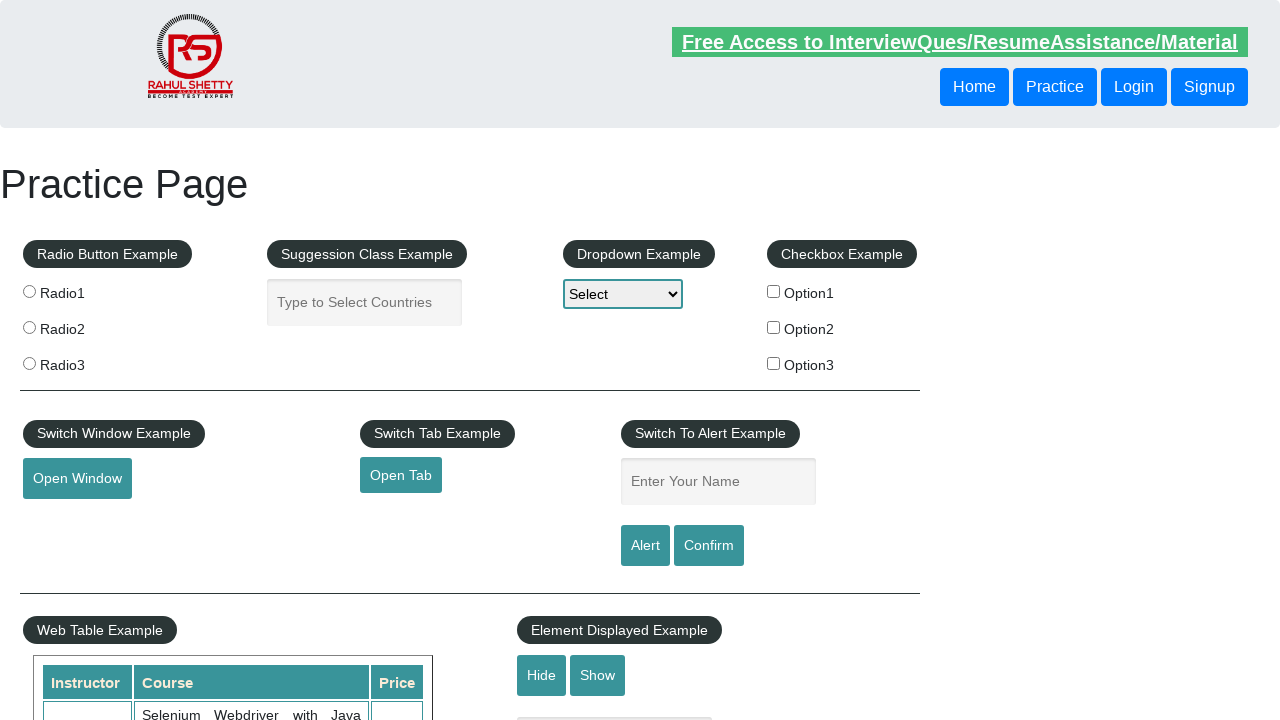

Extracted row data: Rahul Shetty | Learn SQL in Practical + Database Testing from Scratch | 25
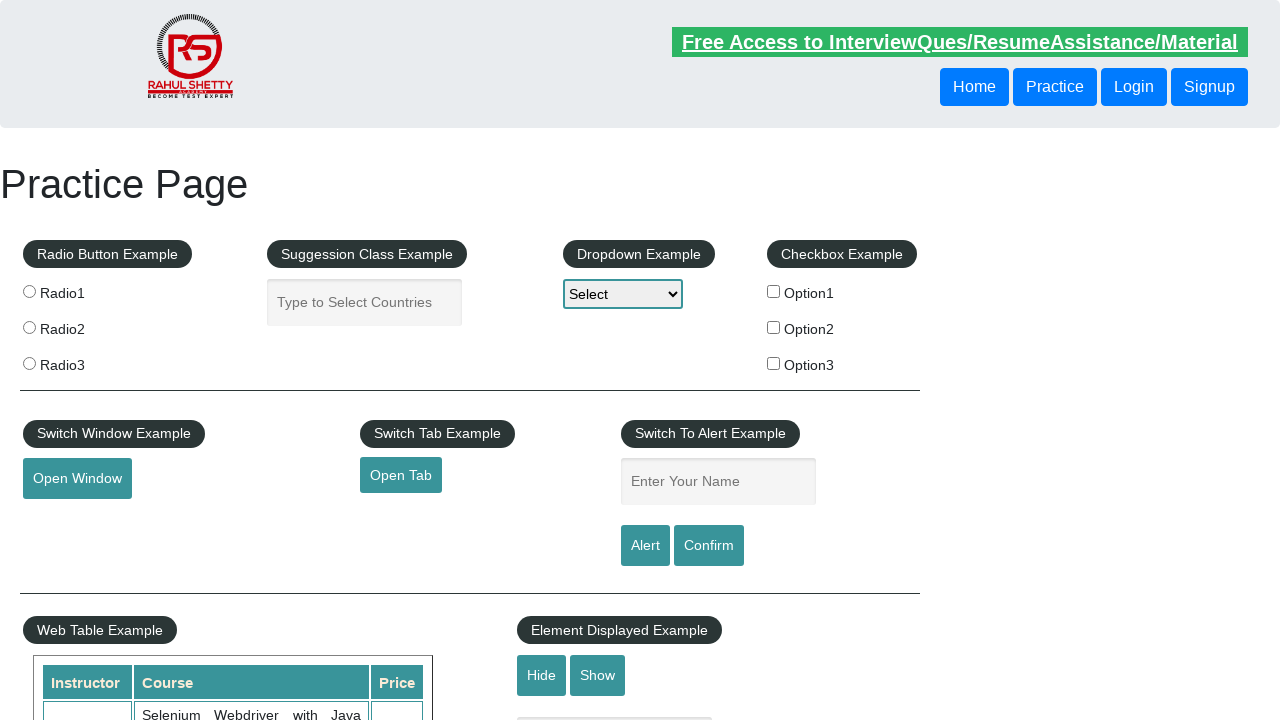

Found table row with price equal to 25
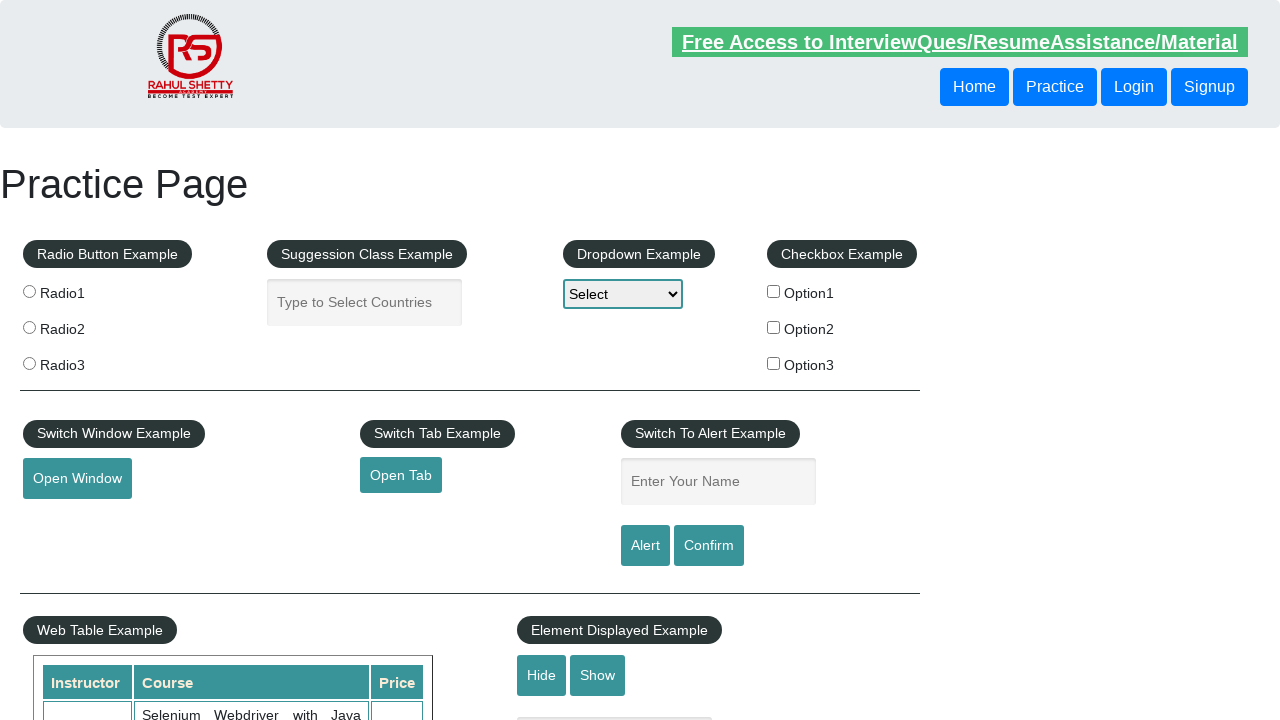

Extracted row data: Rahul Shetty | Learn JMETER from Scratch - (Performance + Load) Testing Tool | 25
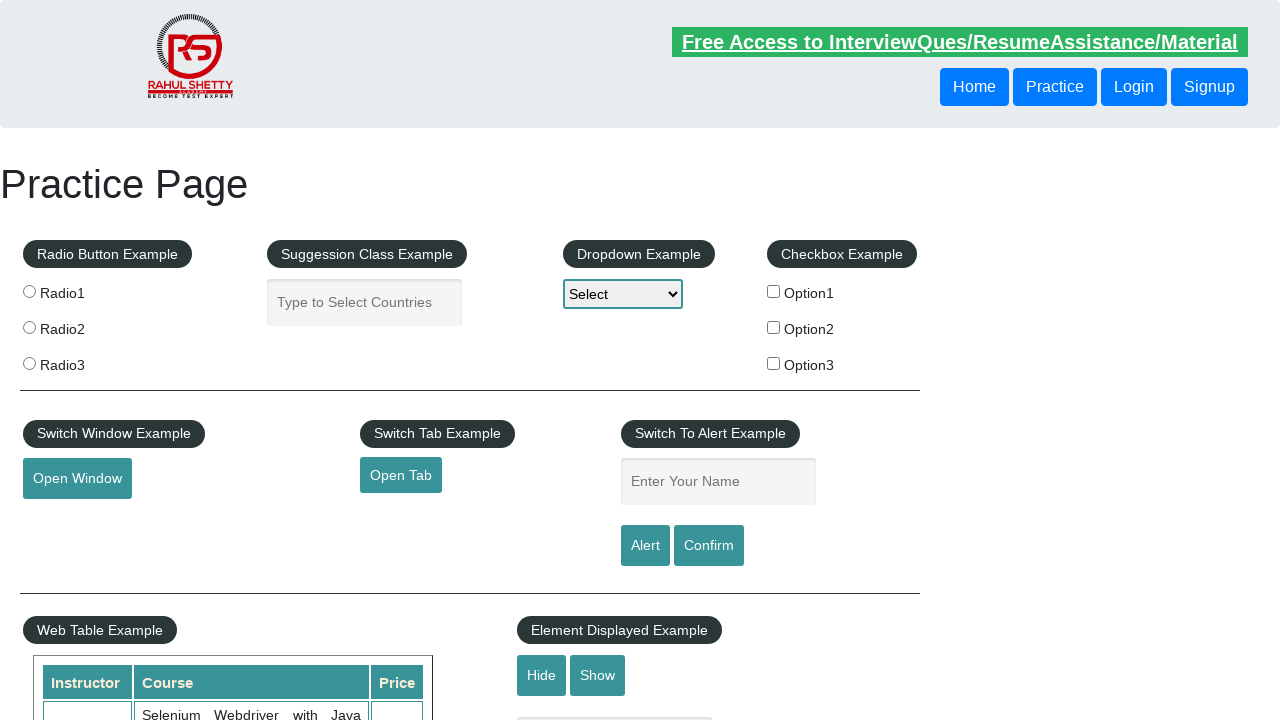

Found table row with price equal to 25
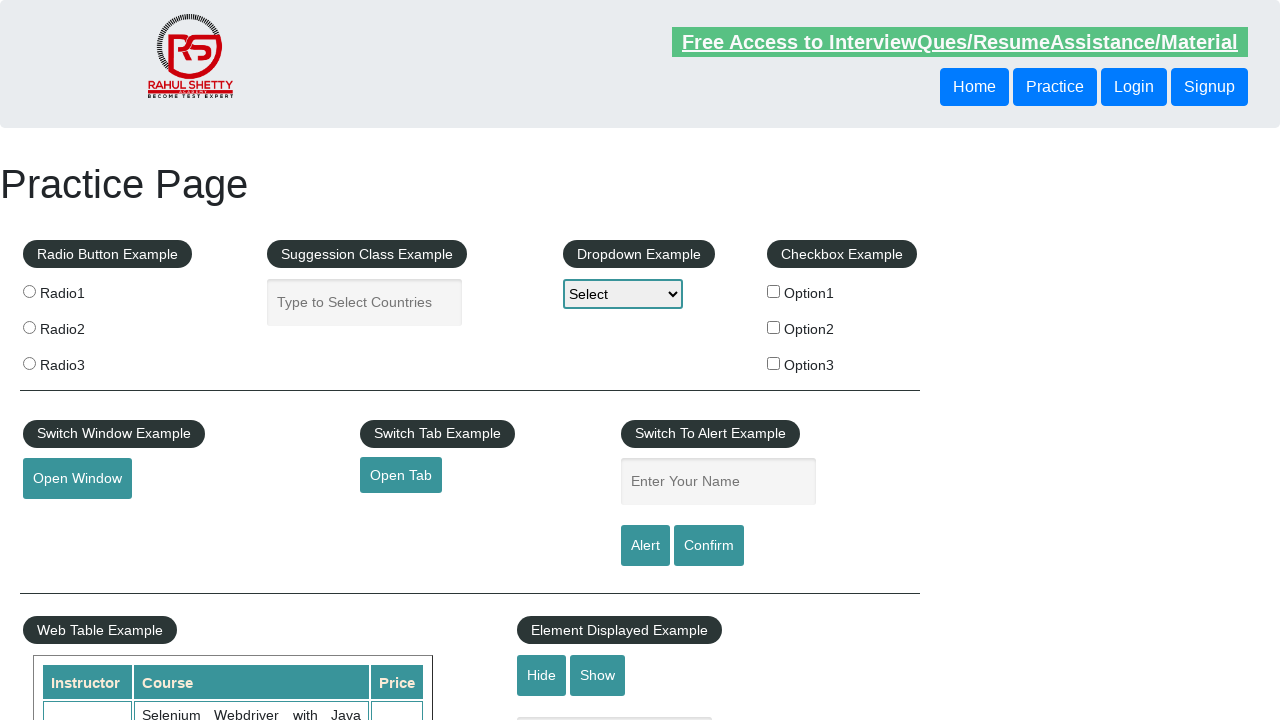

Extracted row data: Rahul Shetty | QA Expert Course :Software Testing + Bugzilla + SQL + Agile | 25
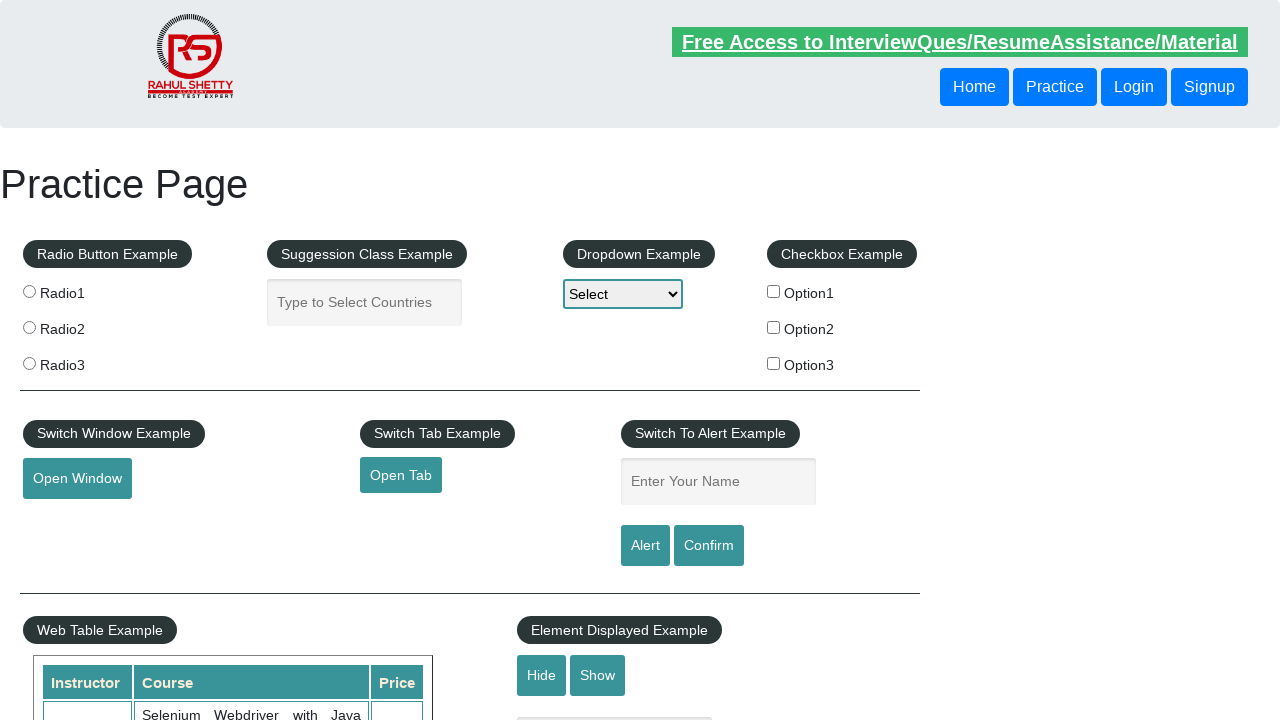

Found table row with price equal to 25
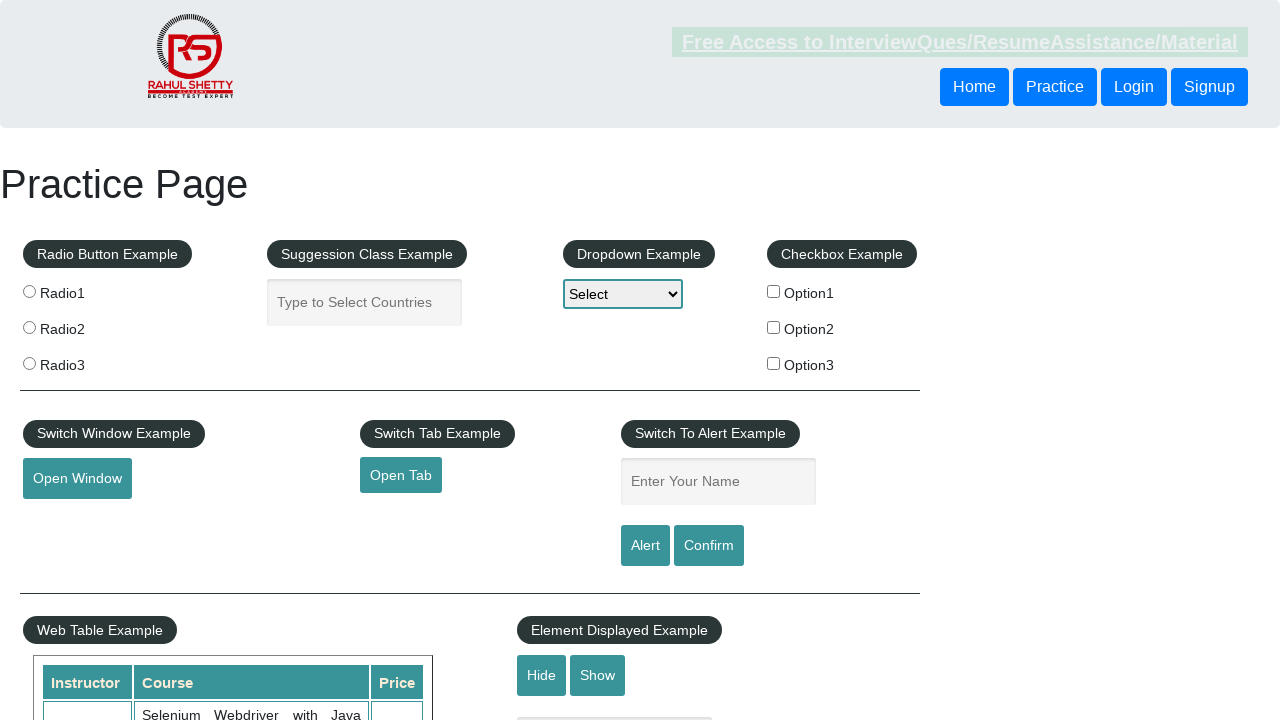

Extracted row data: Rahul Shetty | Master Selenium Automation in simple Python Language | 25
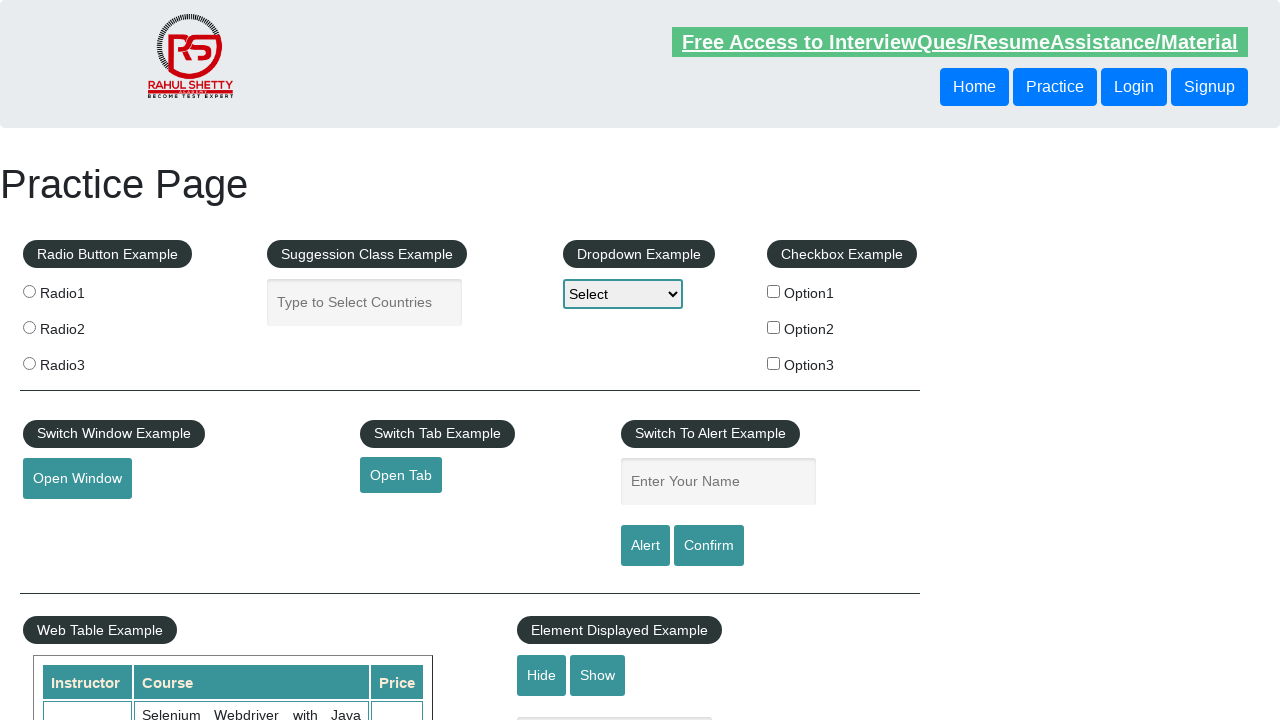

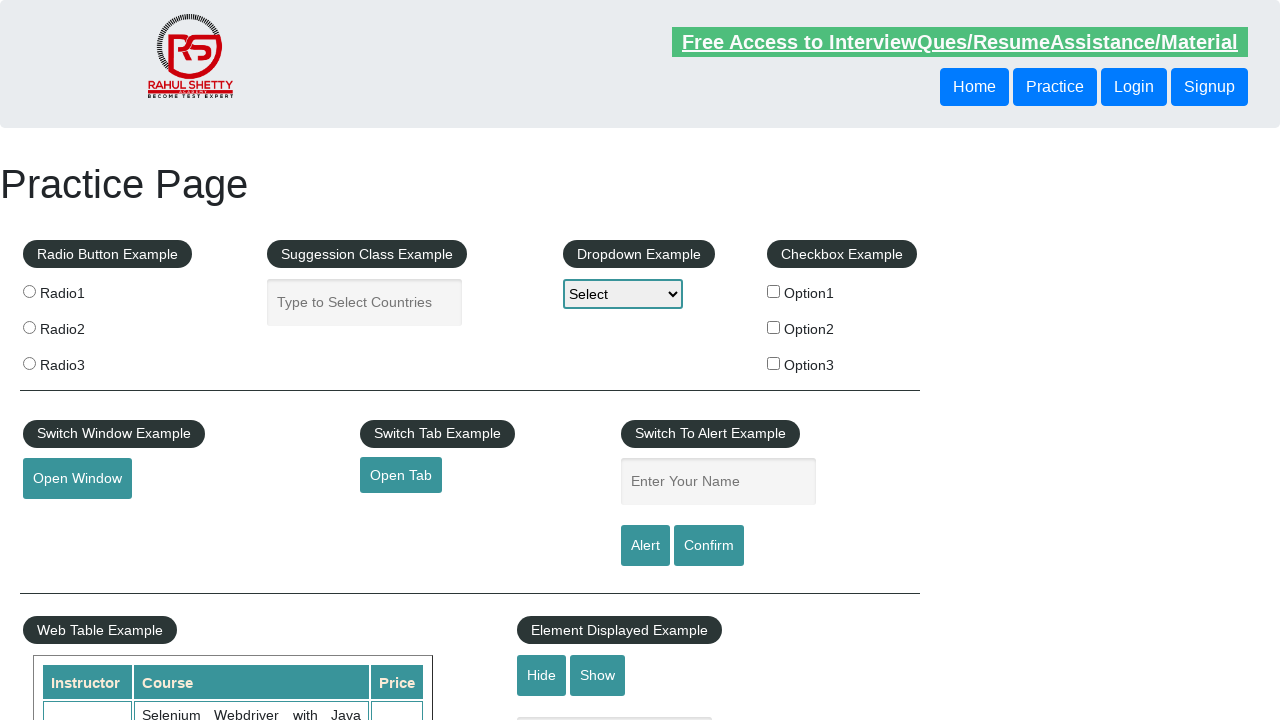